Tests dropdown functionality by opening a dropdown menu, listing all options, and selecting a specific option

Starting URL: https://www.leafground.com/select.xhtml

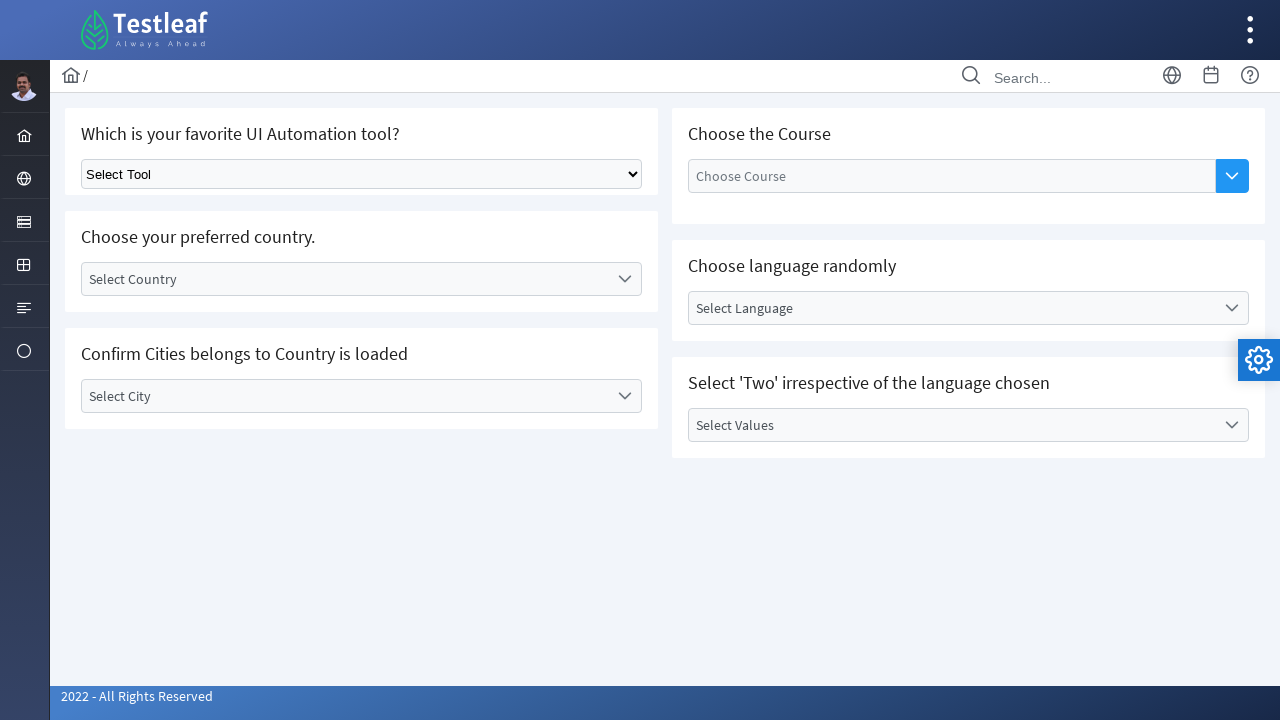

Clicked dropdown trigger to open menu at (624, 279) on xpath=//div[contains(@class, 'ui-selectonemenu-trigger')]
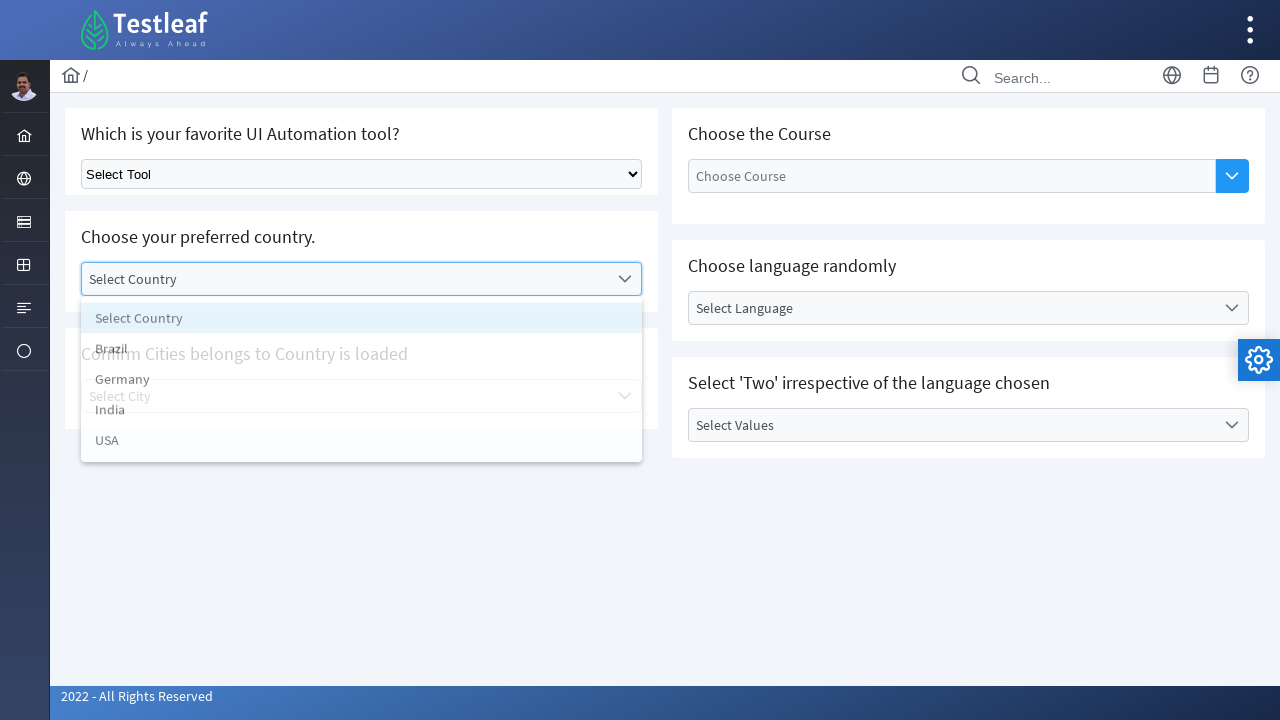

Dropdown options loaded and visible
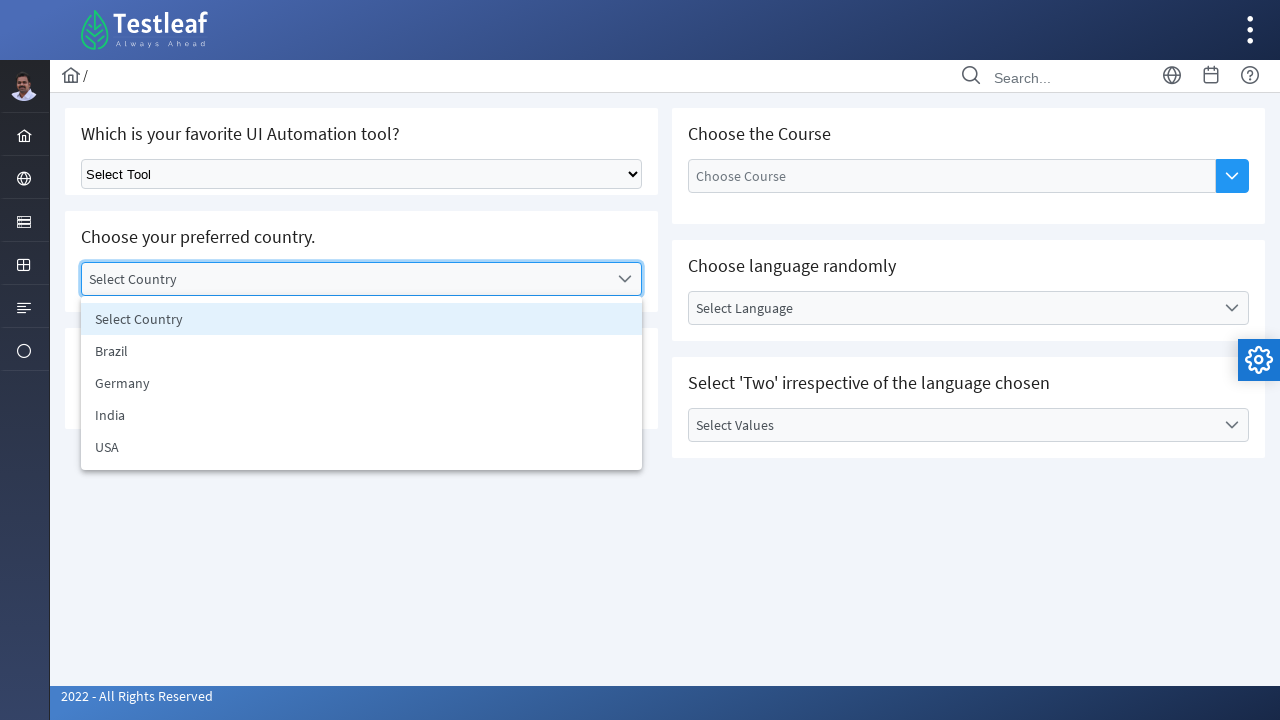

Retrieved all dropdown options
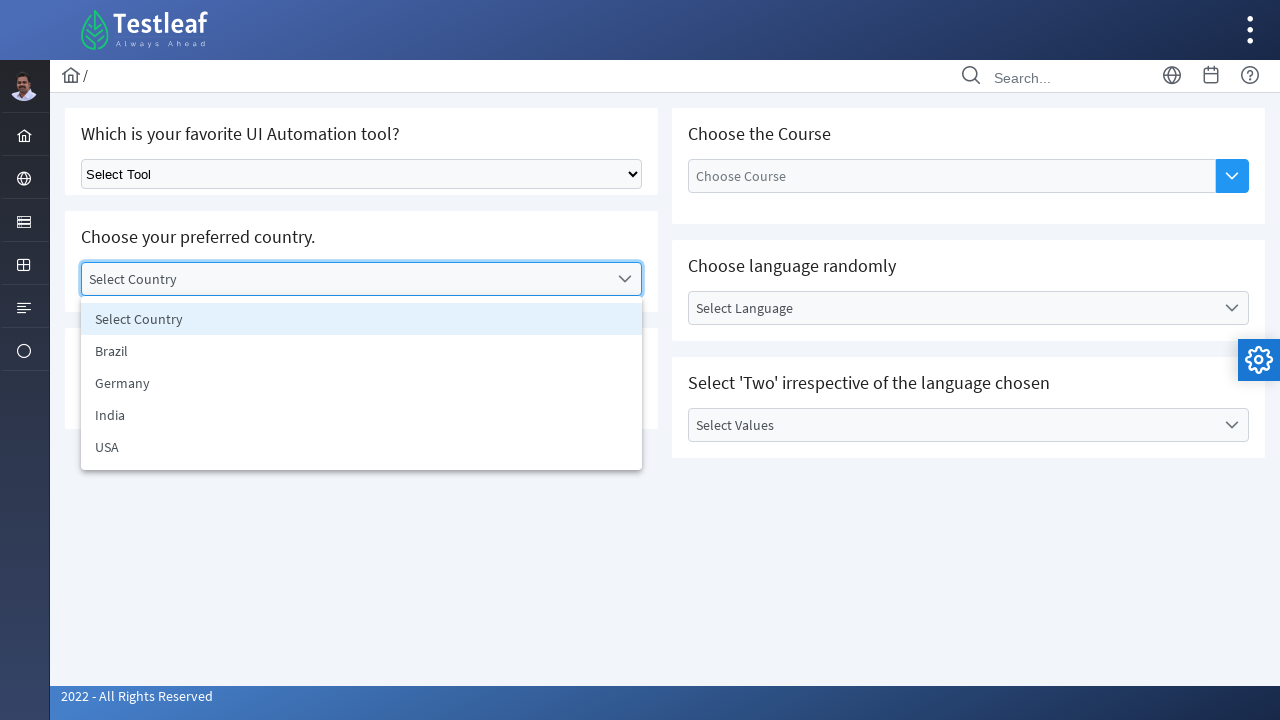

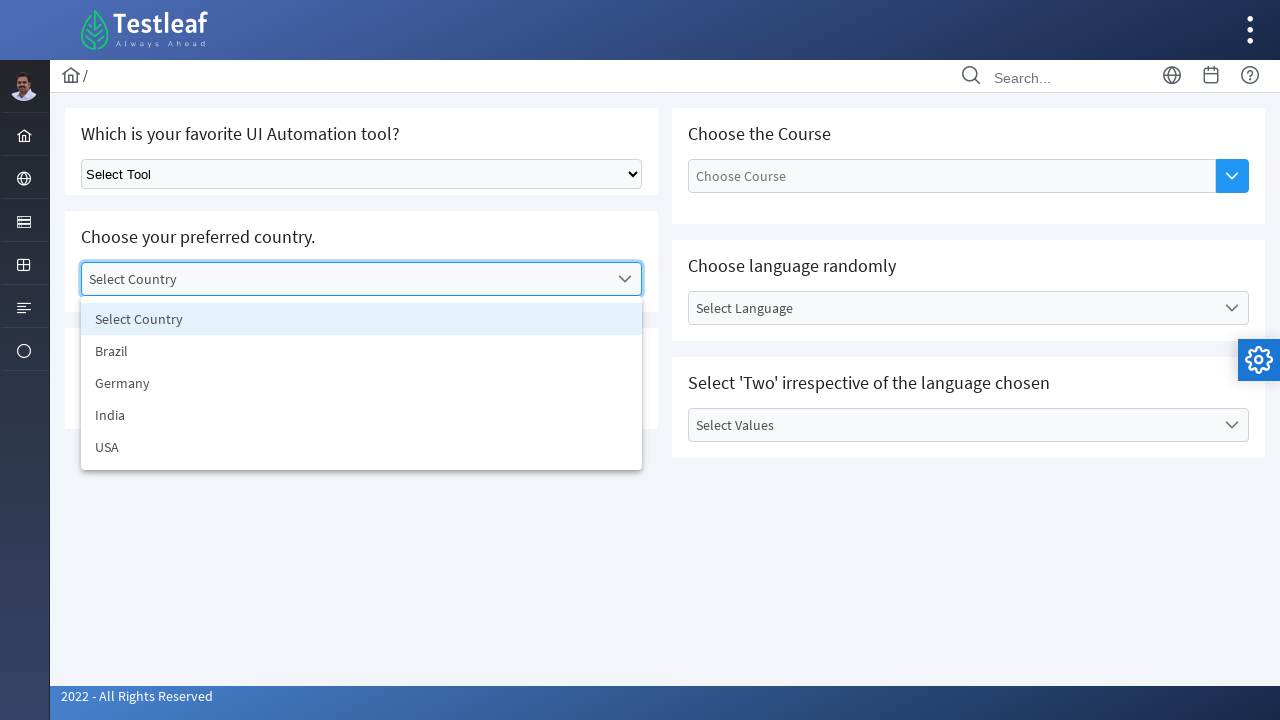